Navigates to firstcry.com e-commerce website and clears all browser cookies

Starting URL: http://www.firstcry.com/

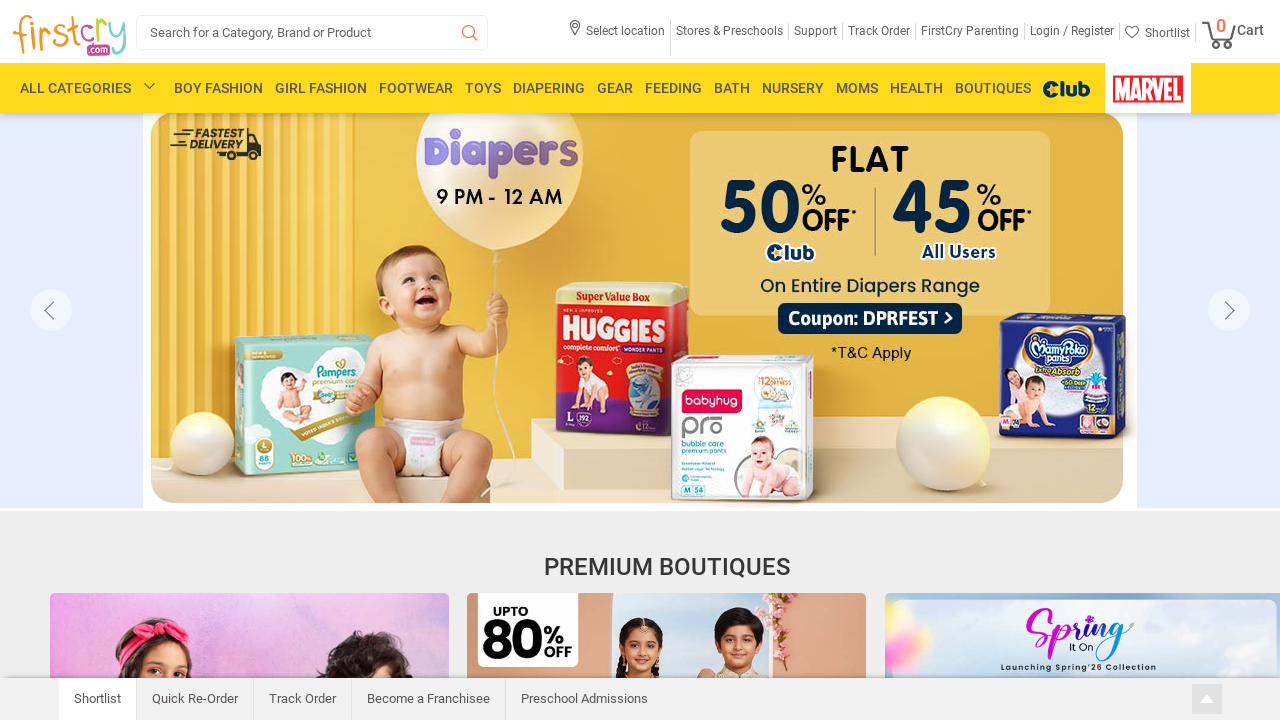

Navigated to firstcry.com e-commerce website
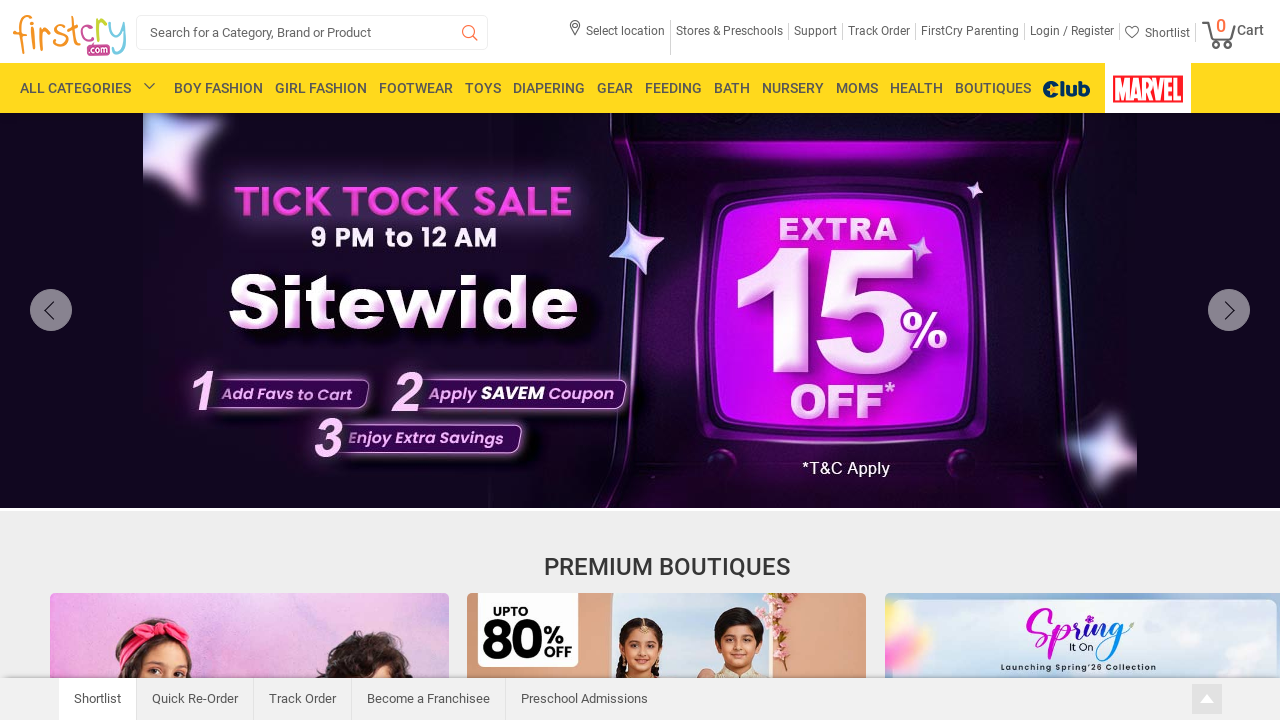

Cleared all browser cookies
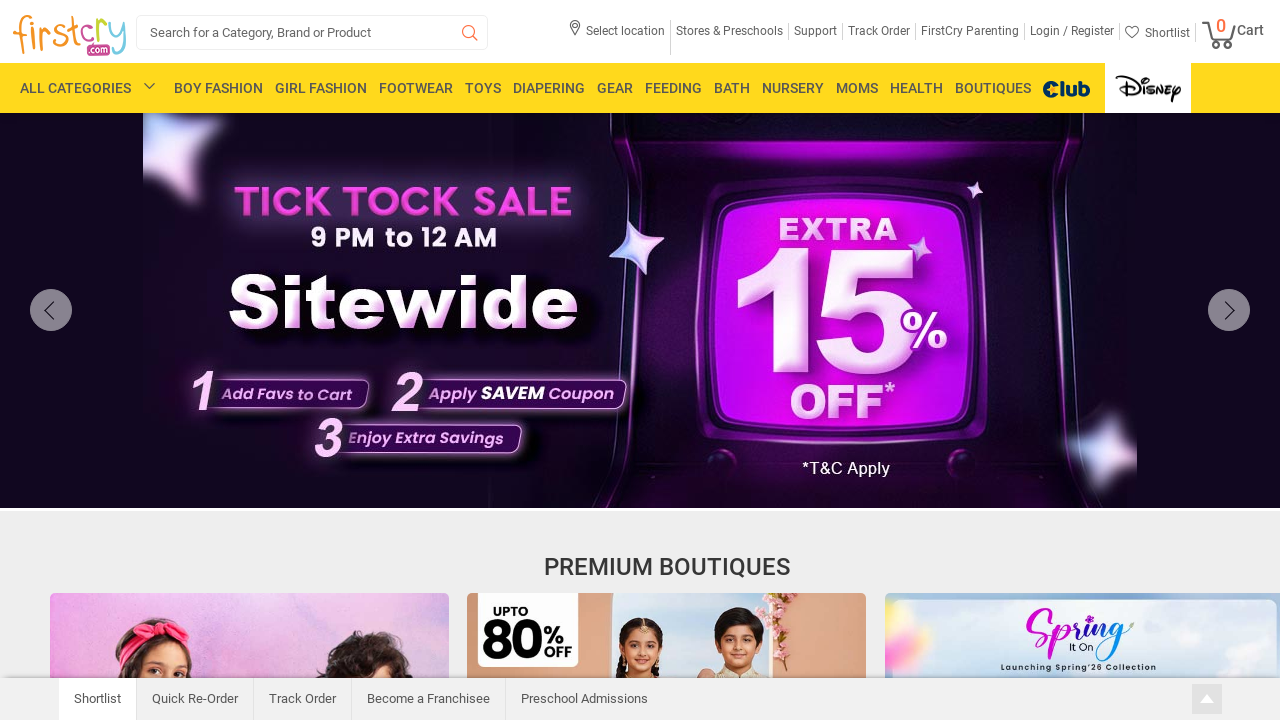

Page fully loaded and DOM content parsed
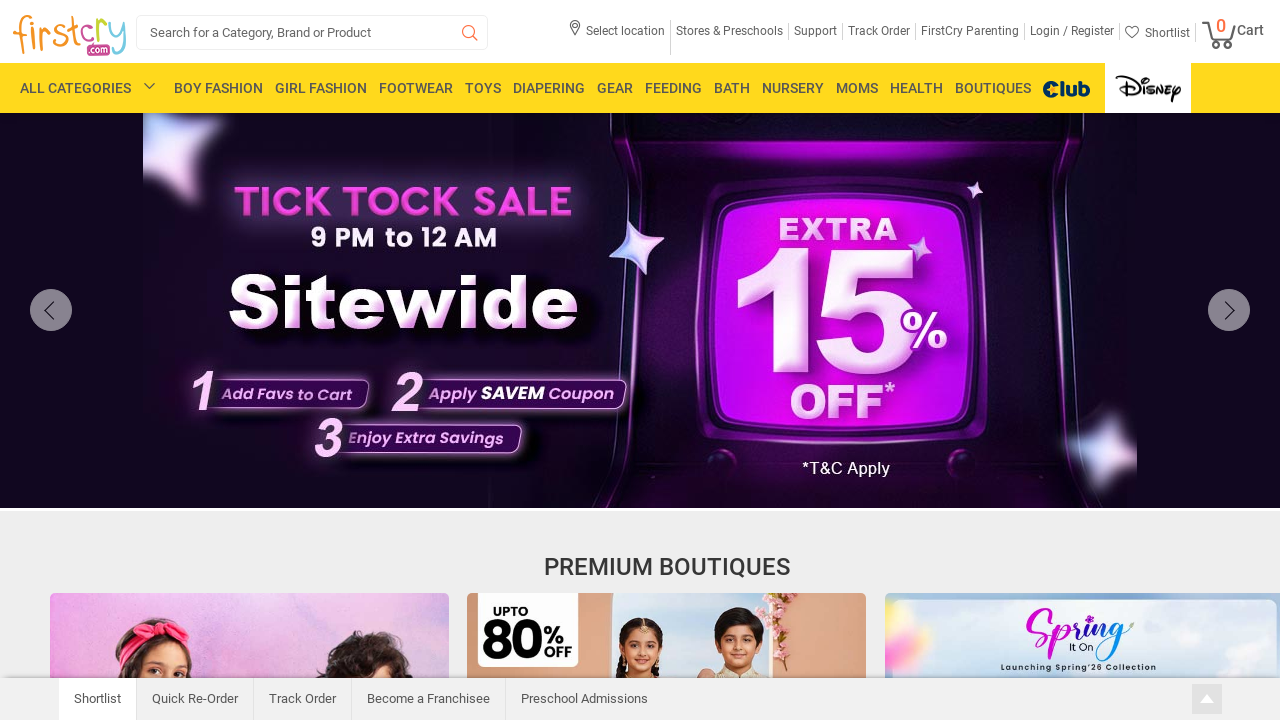

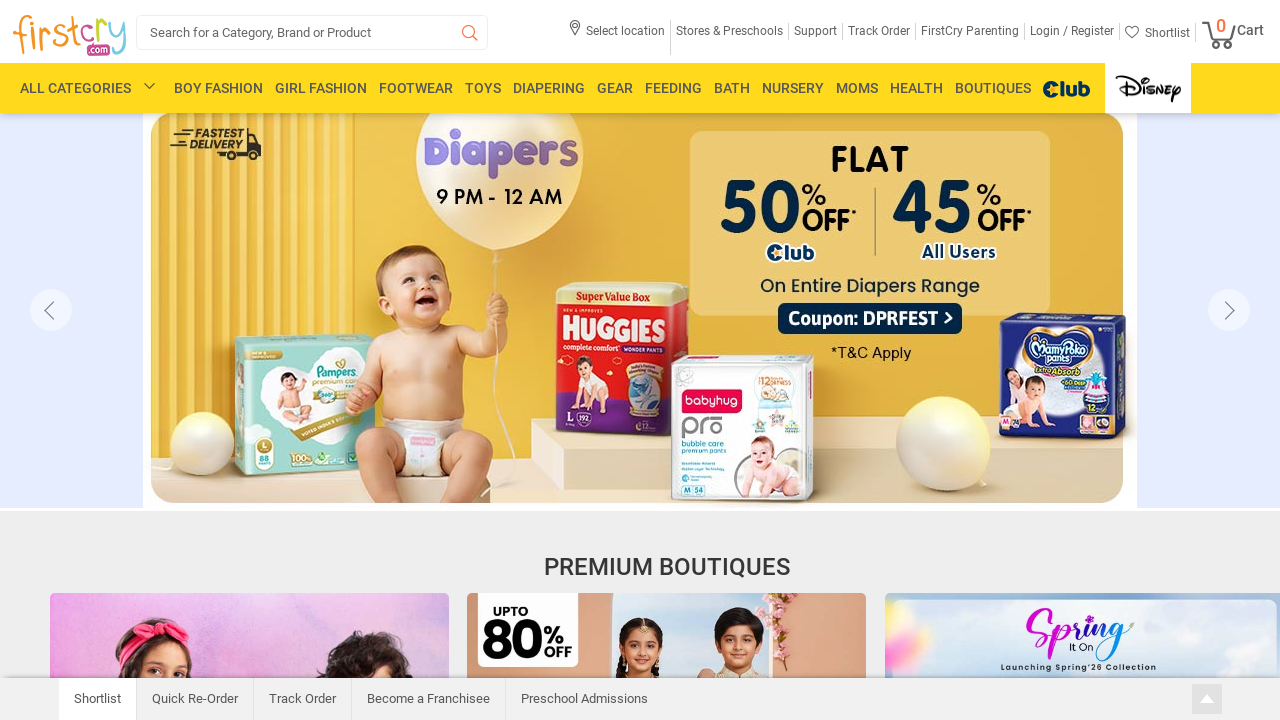